Tests clicking the JS Prompt button, dismissing the prompt dialog, and verifying the result shows null was entered

Starting URL: https://the-internet.herokuapp.com/javascript_alerts

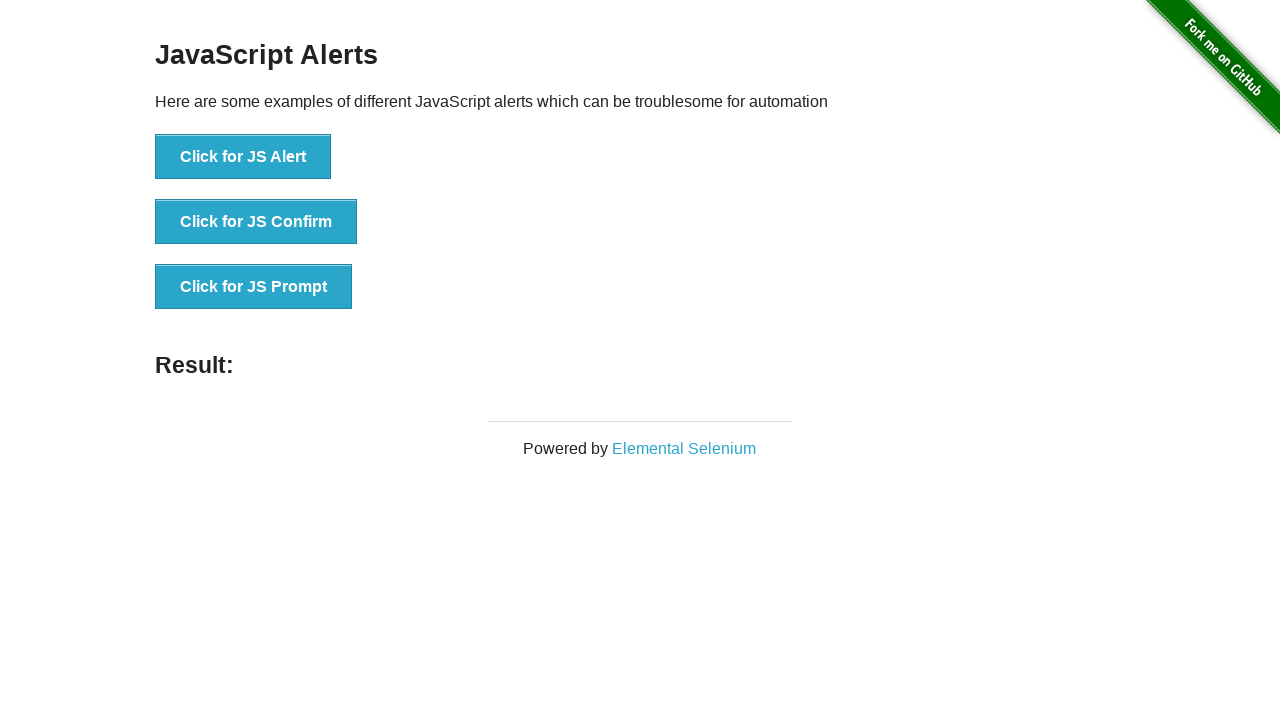

Set up dialog handler to dismiss prompts
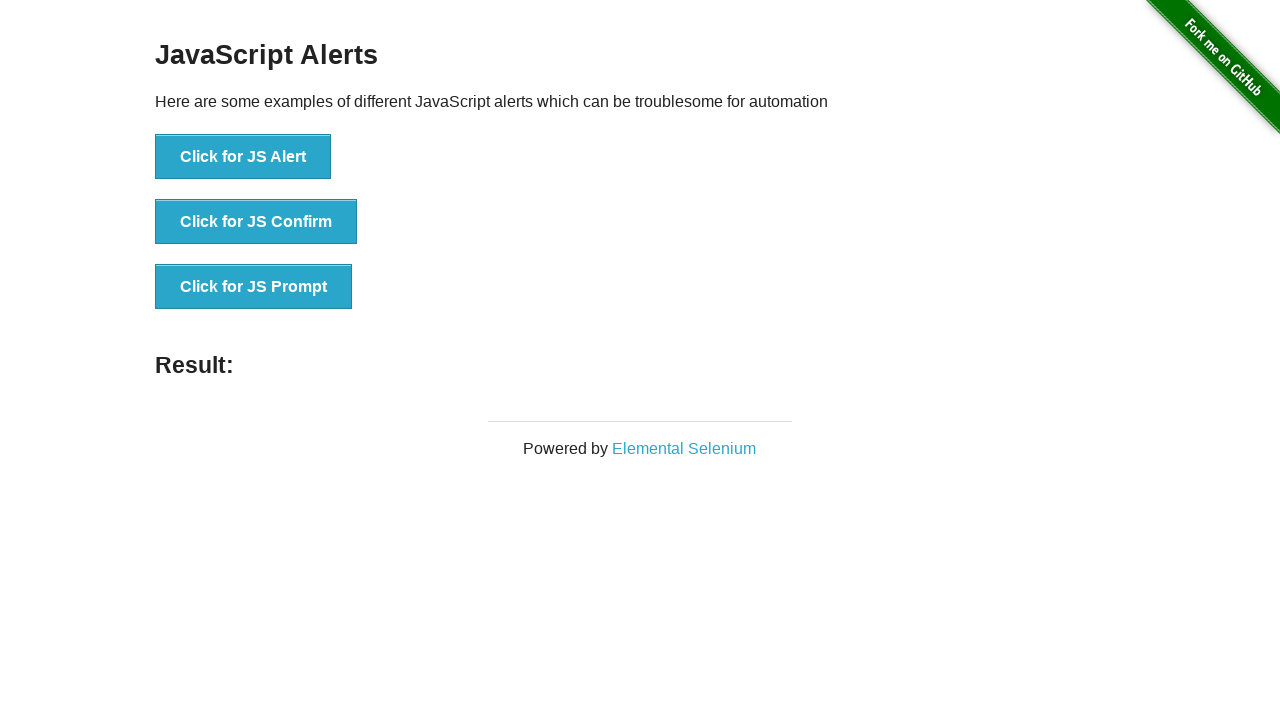

Clicked the JS Prompt button at (254, 287) on button[onclick*='jsPrompt']
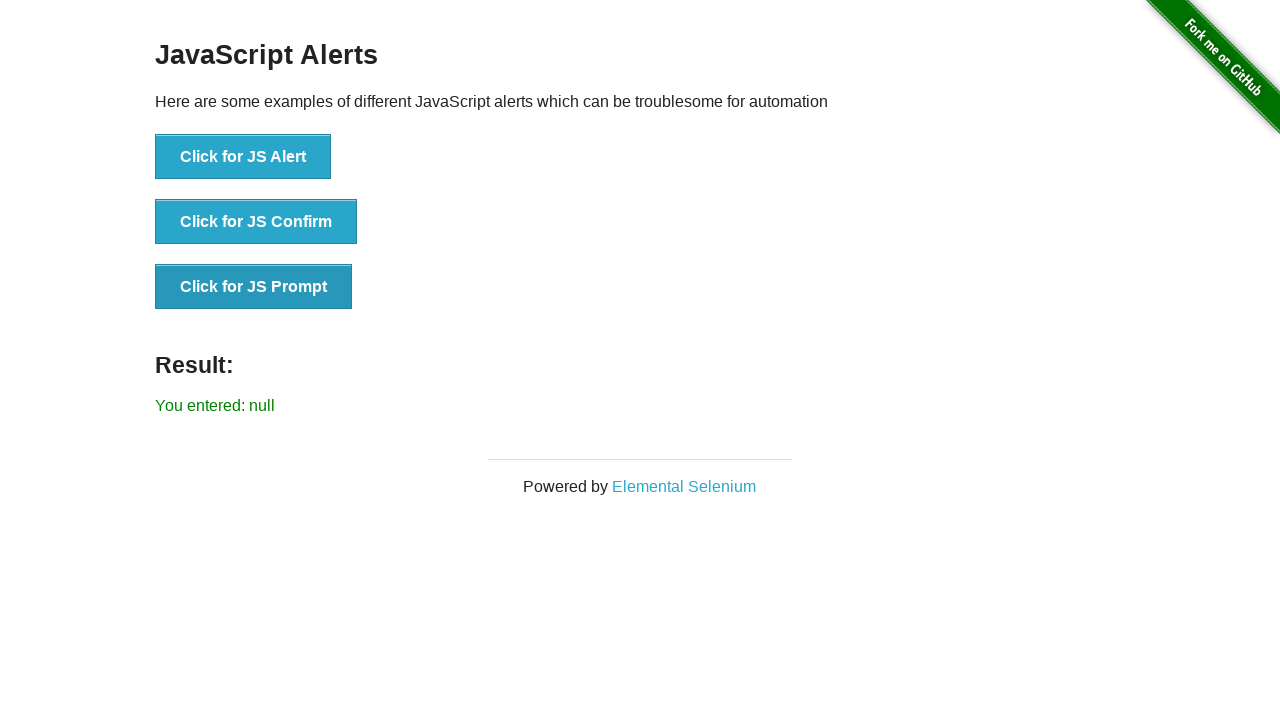

Result label appeared showing null was entered after dismissing prompt
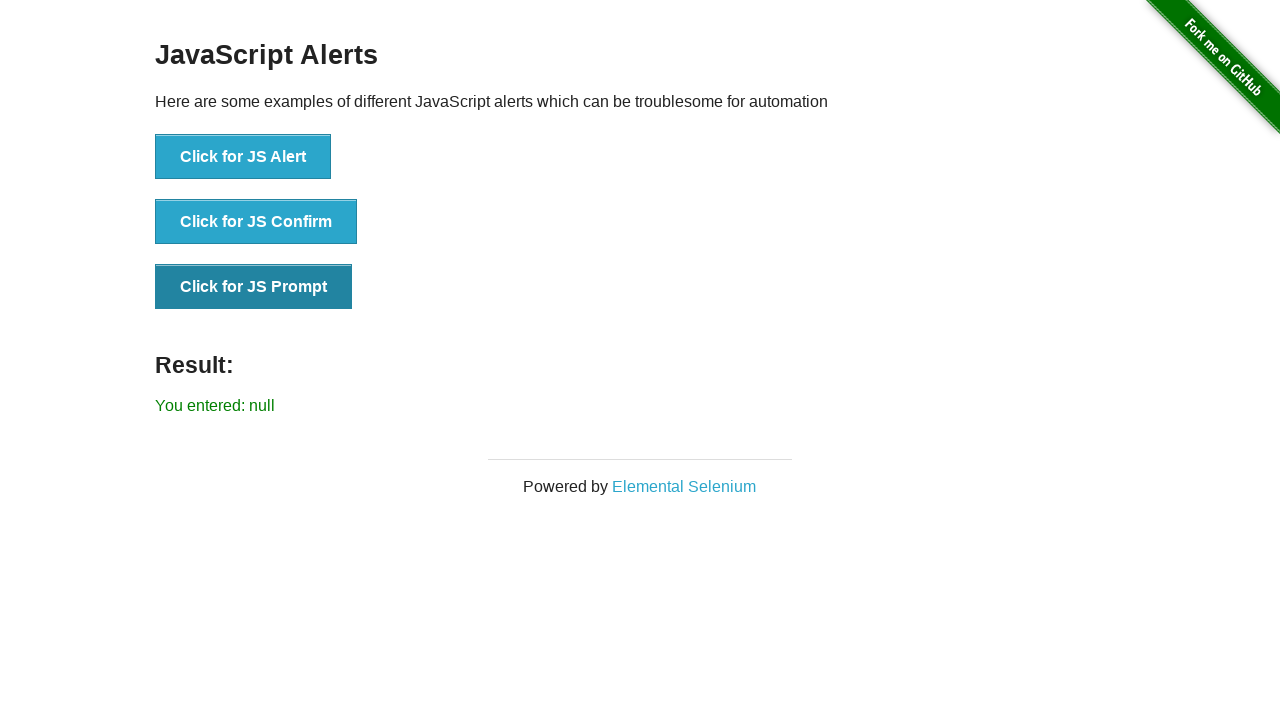

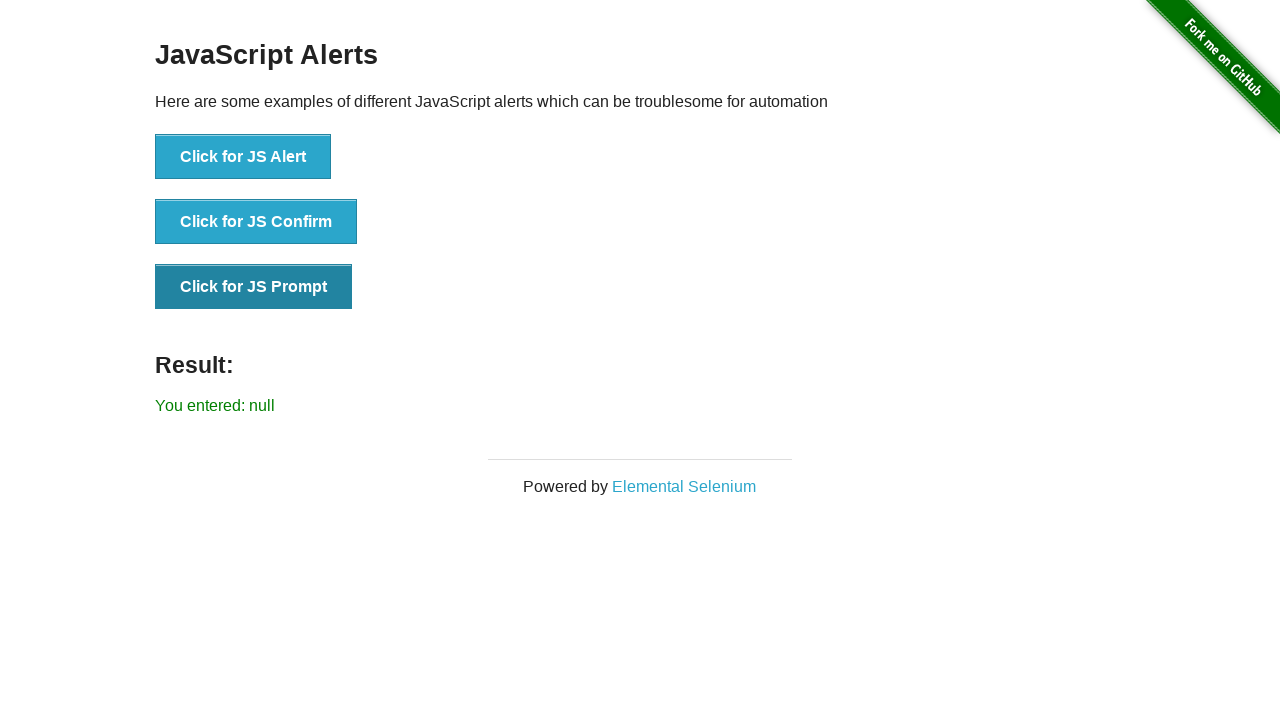